Tests documentation site by navigating to homepage, API docs, and testing docs pages, verifying content loads correctly on each page

Starting URL: https://tjsingleton.github.io/bulletbuzz/

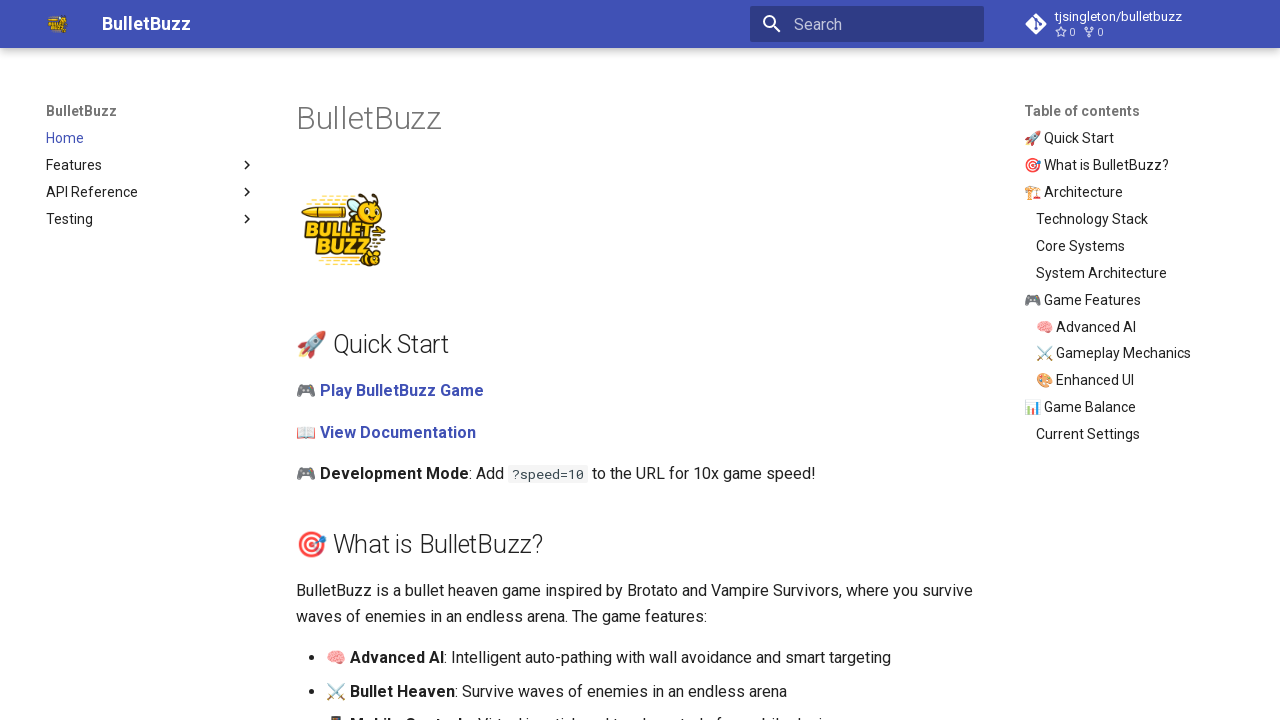

Documentation homepage loaded - h1 element visible
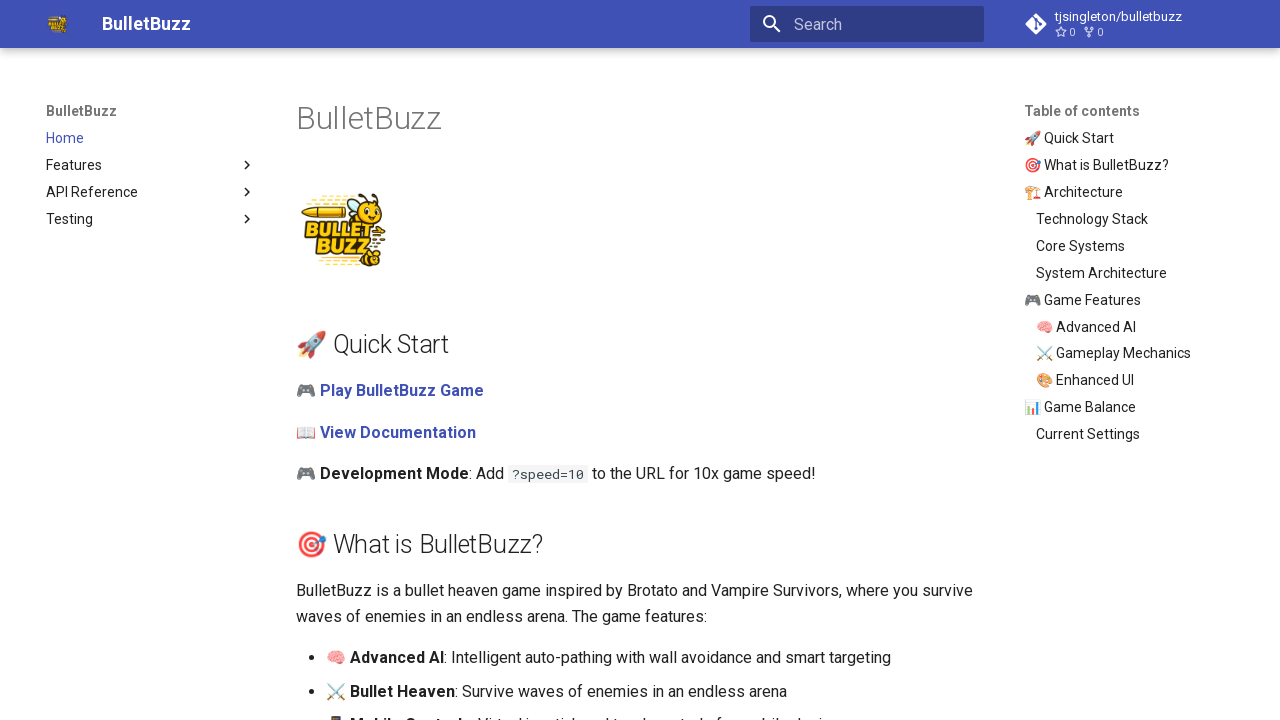

Navigation menu is visible on homepage
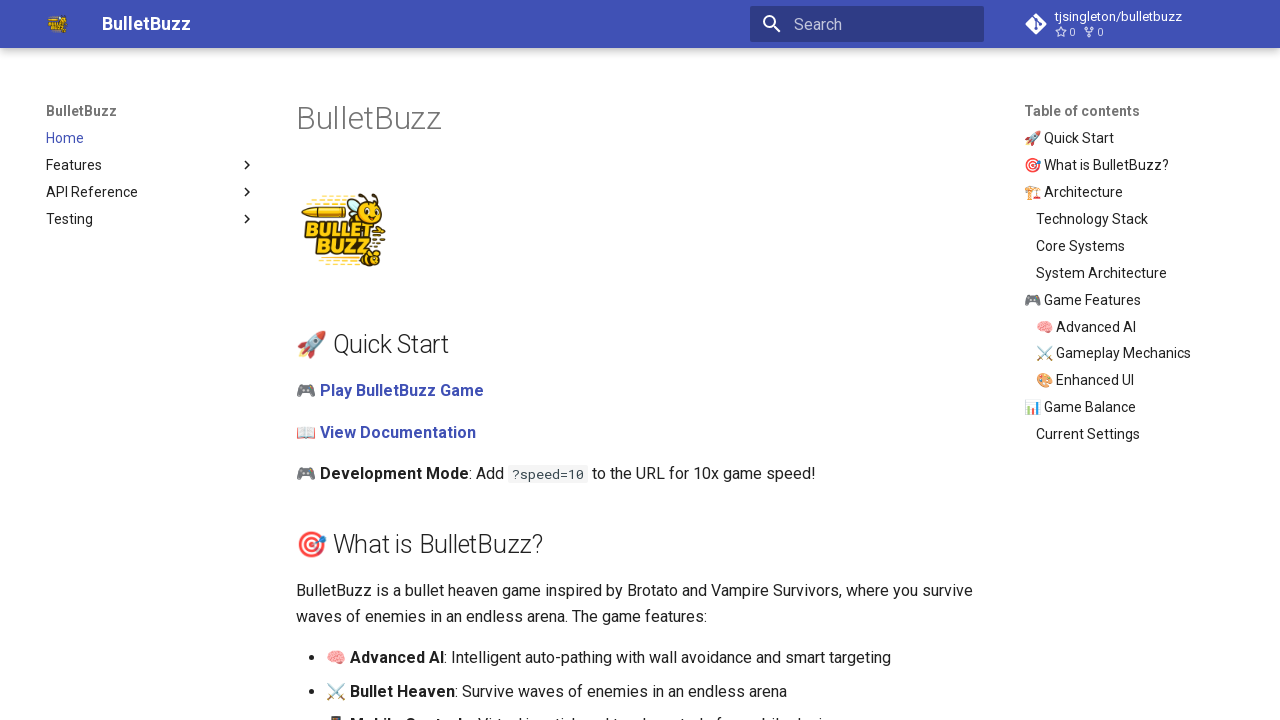

Navigated to API documentation page
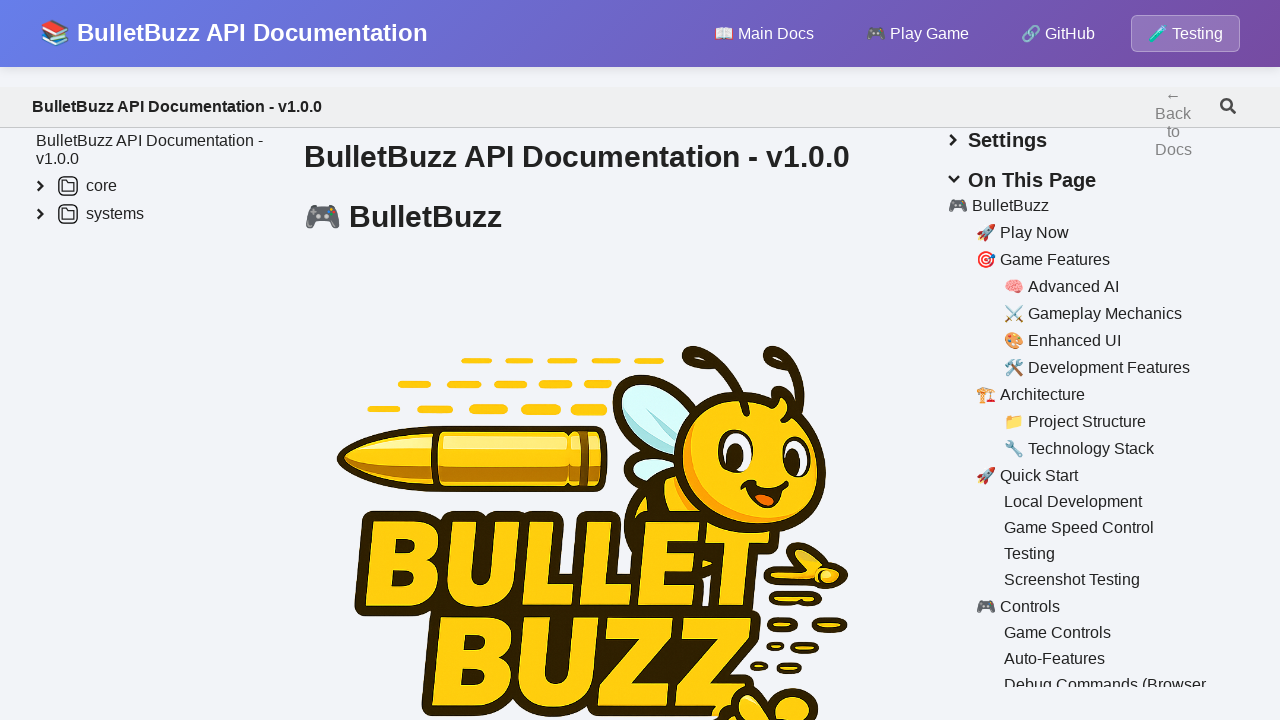

Waited 2 seconds for API page to fully load
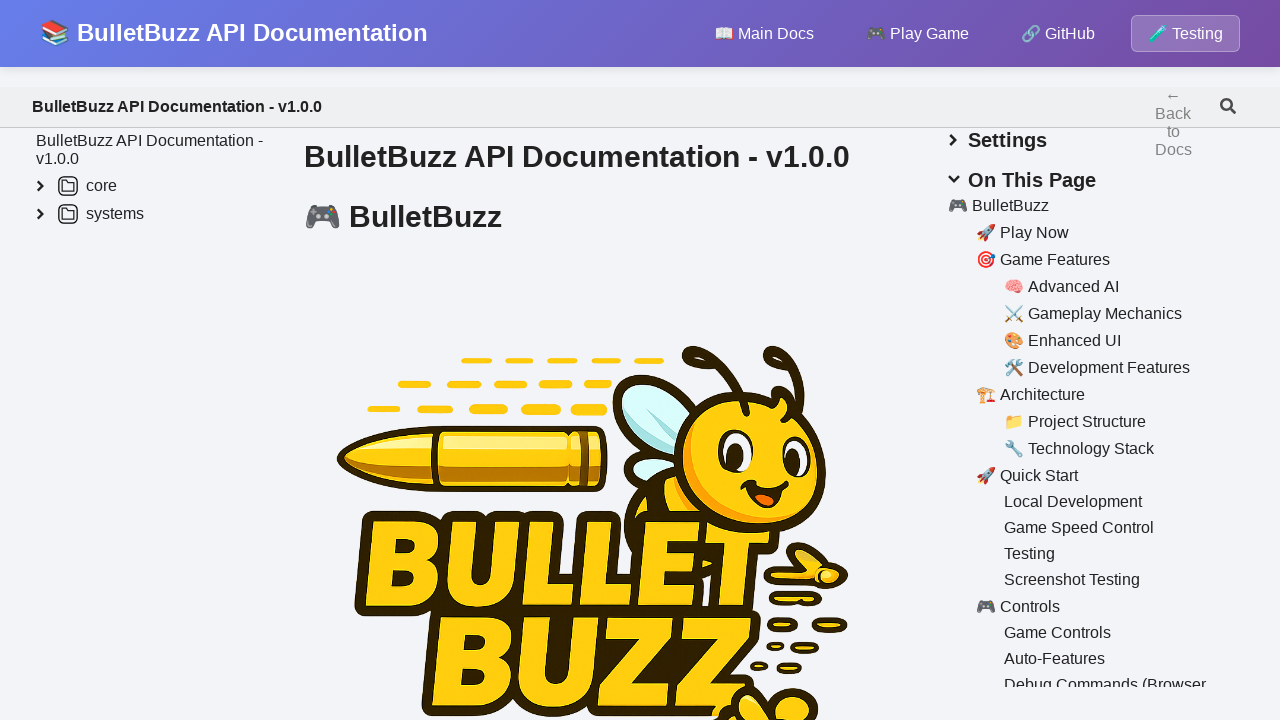

API documentation page loaded - heading elements visible
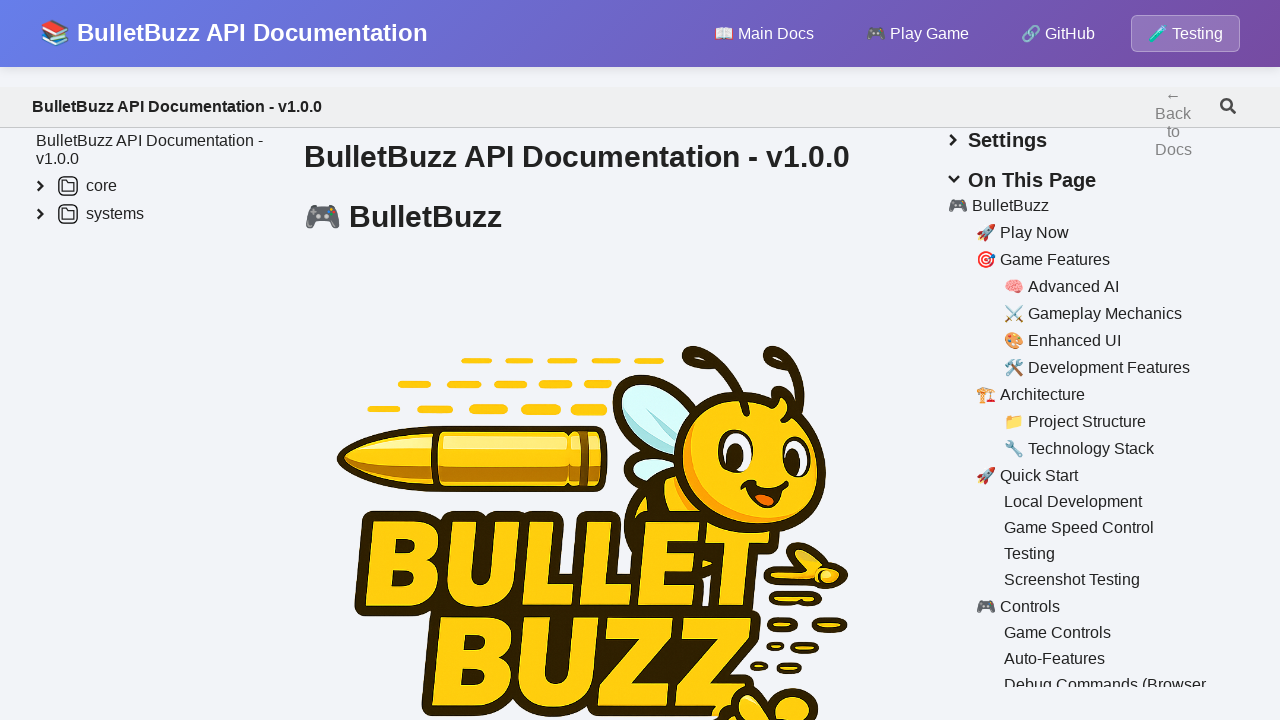

Navigated to testing documentation page
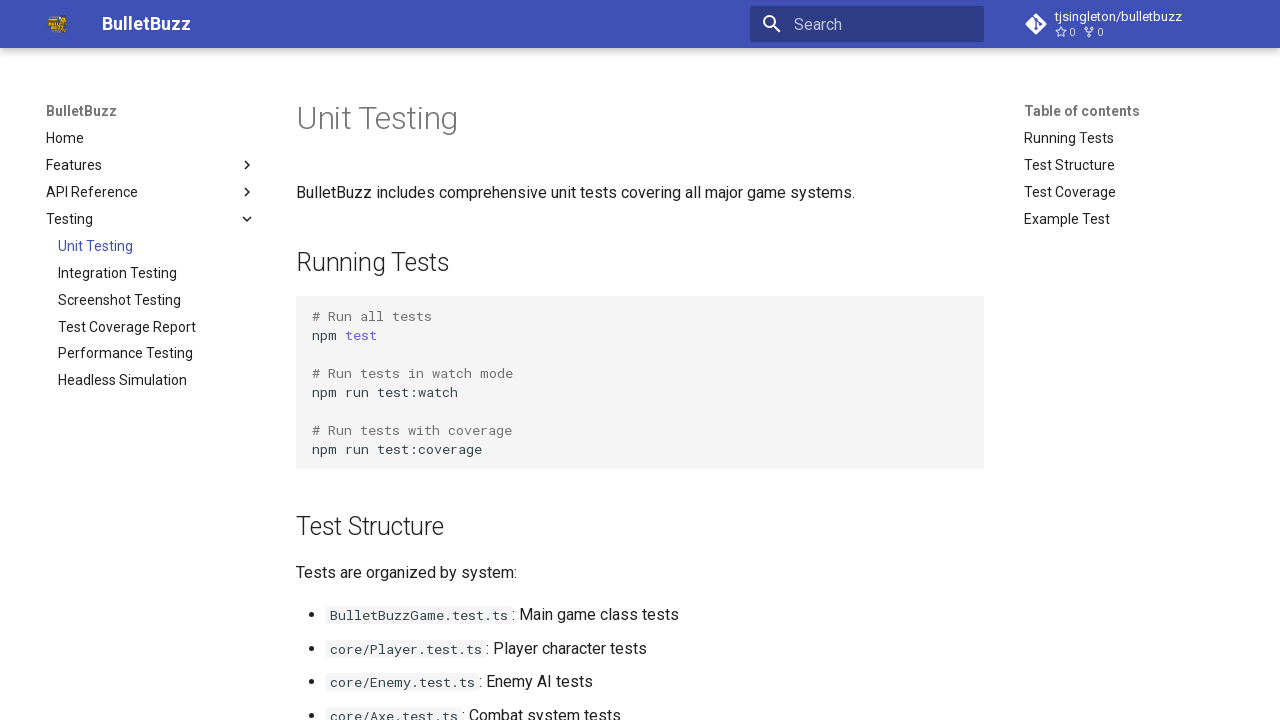

Waited 2 seconds for testing docs page to fully load
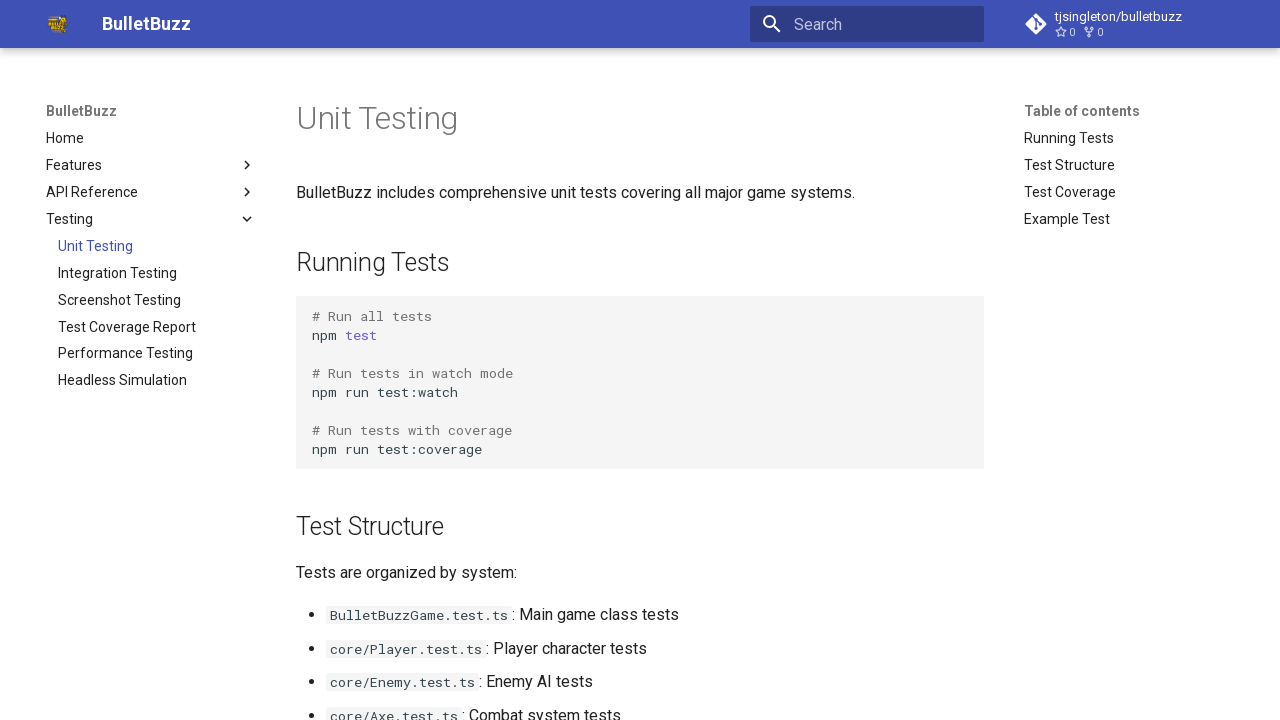

Testing documentation page loaded - heading elements visible
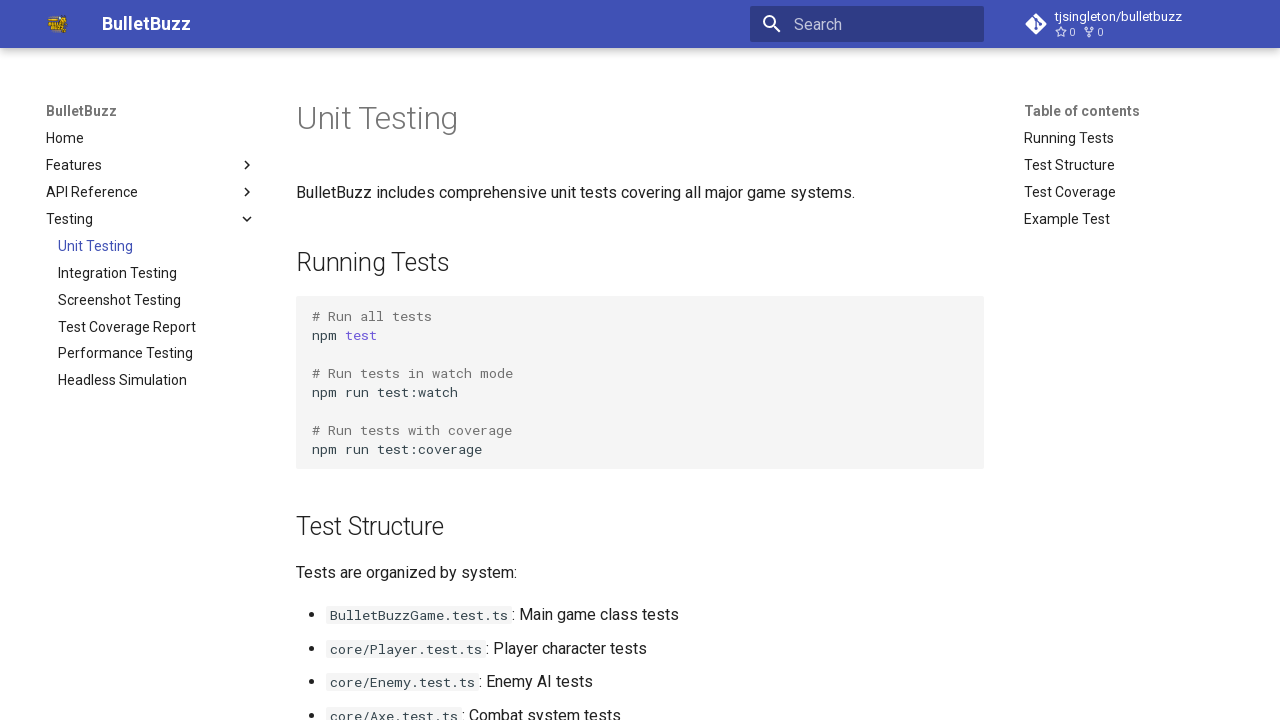

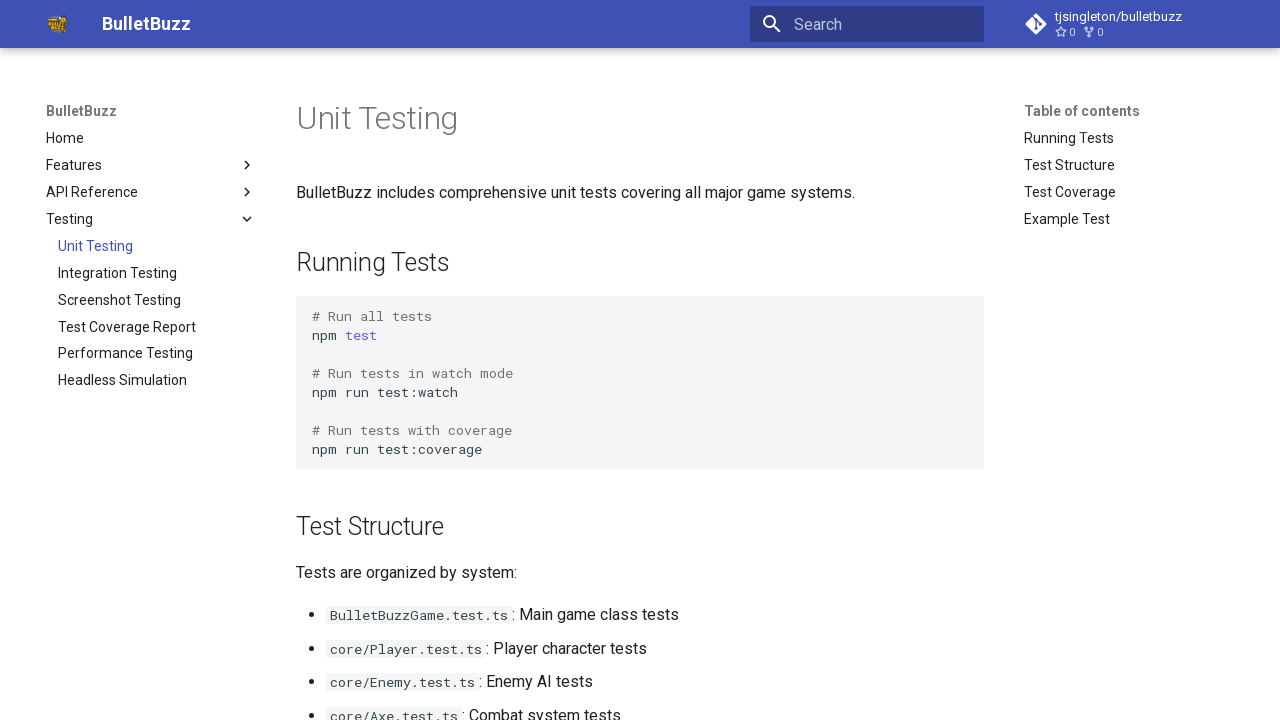